Tests custom radio button functionality on Angular Material by clicking a radio option using JavaScript execution.

Starting URL: https://material.angular.io/components/radio/examples

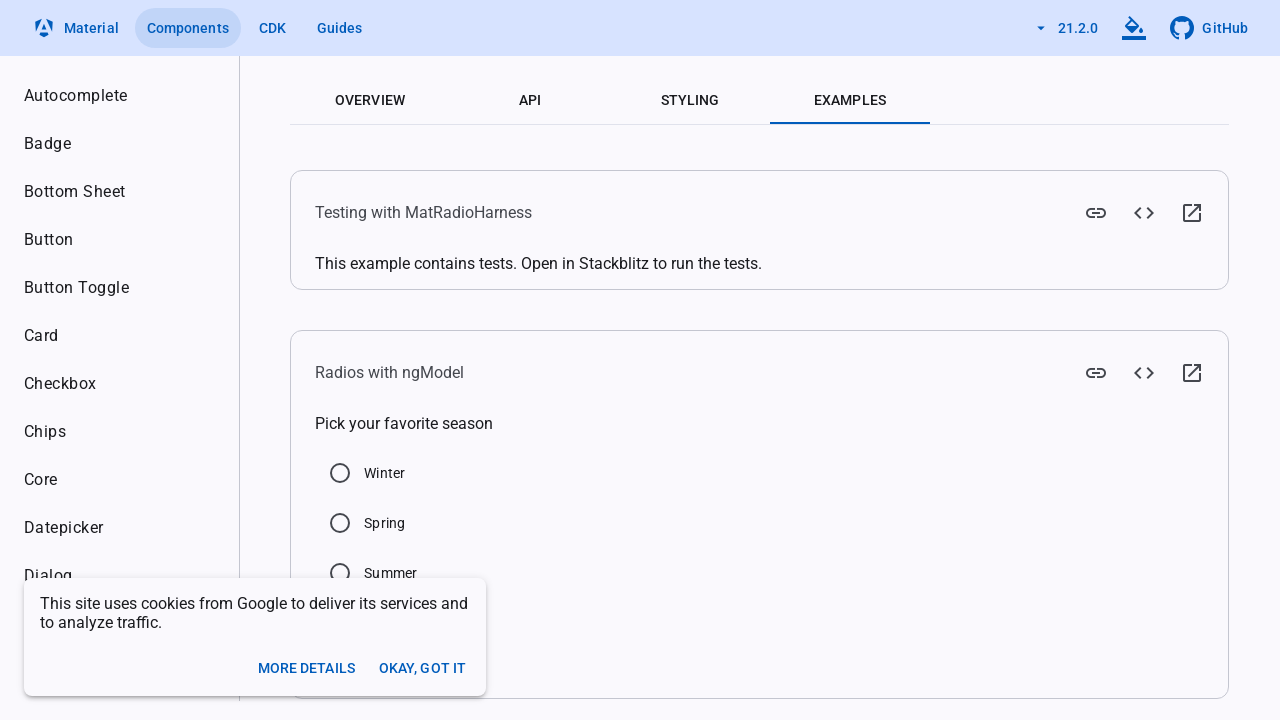

Waited for Winter radio button to load
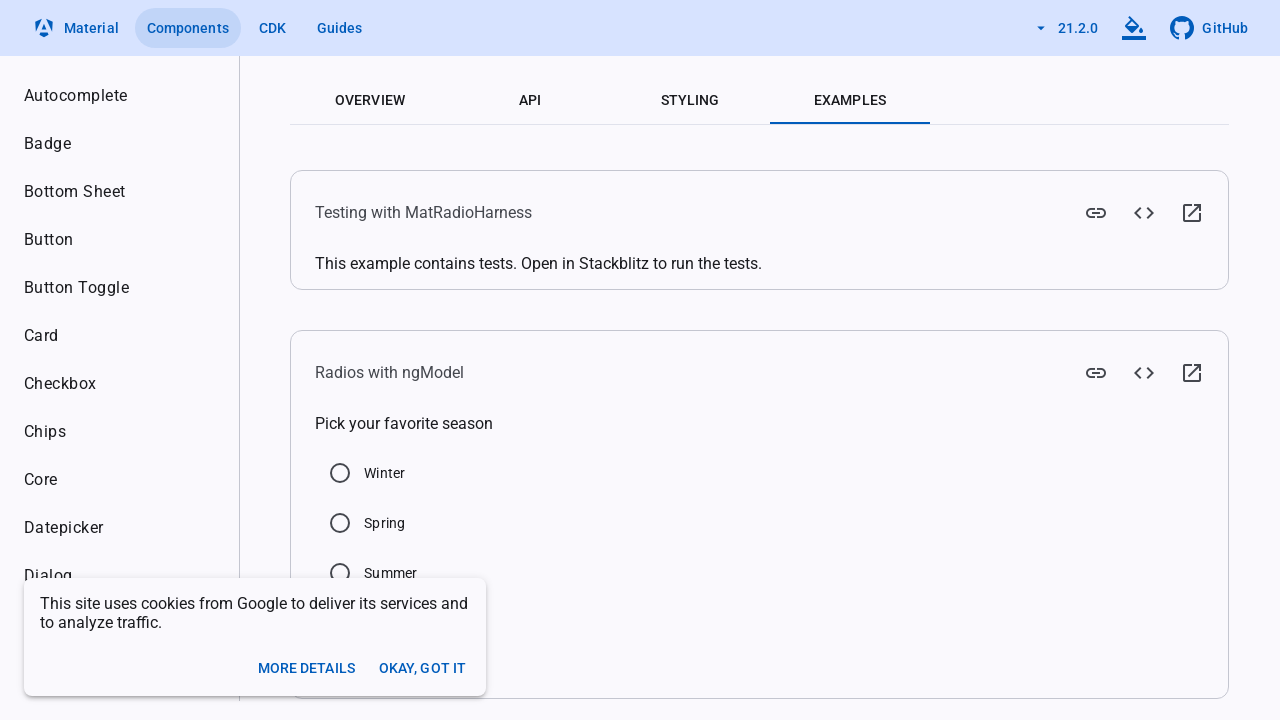

Clicked Winter radio button using JavaScript execution
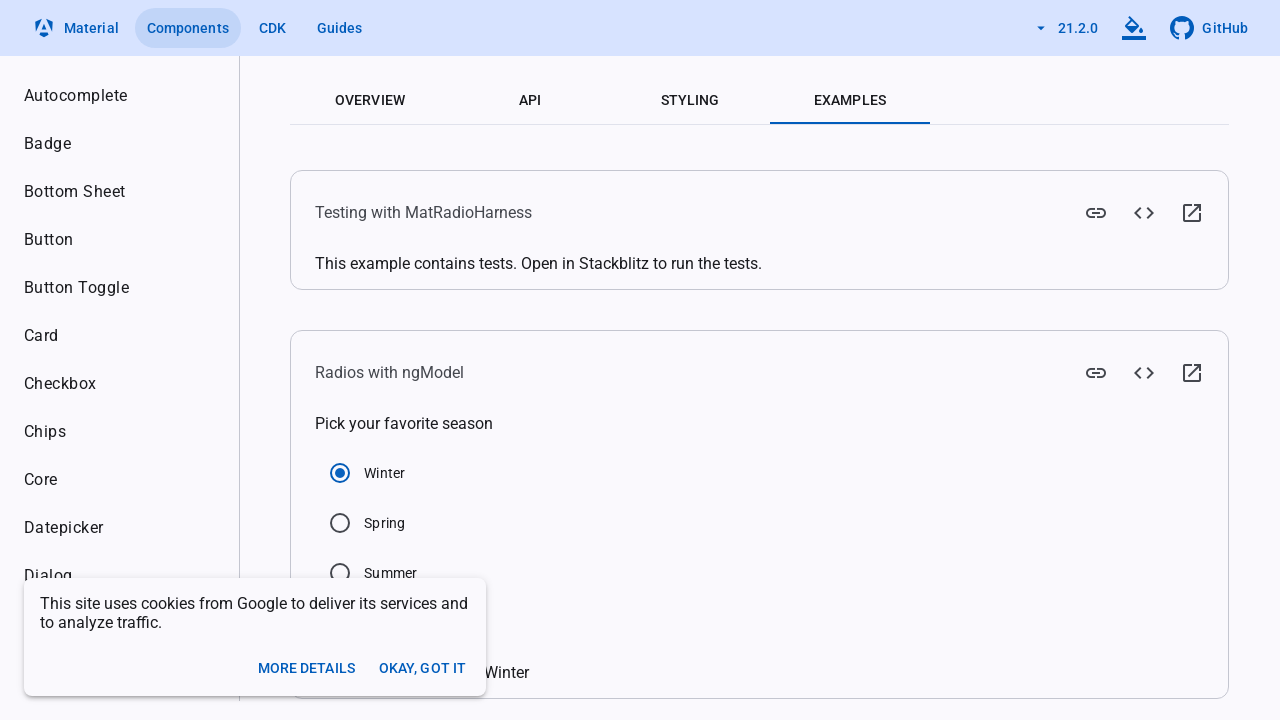

Waited 1 second for radio button state to update
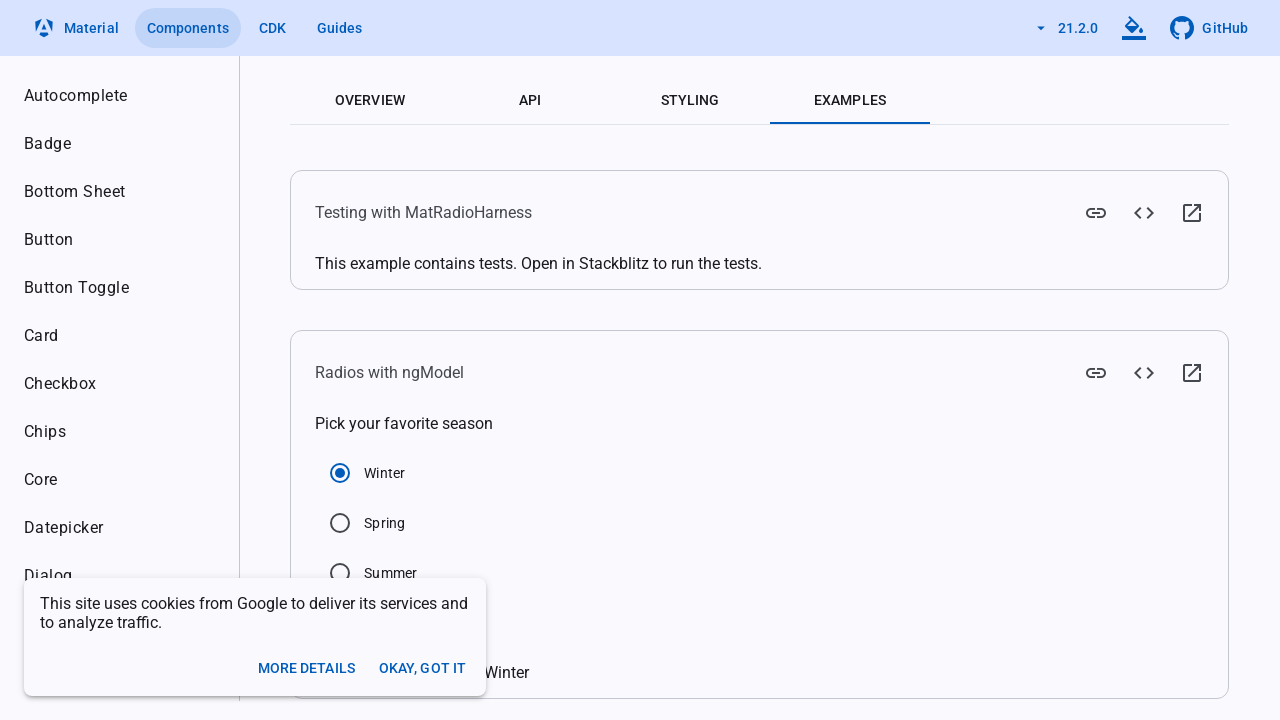

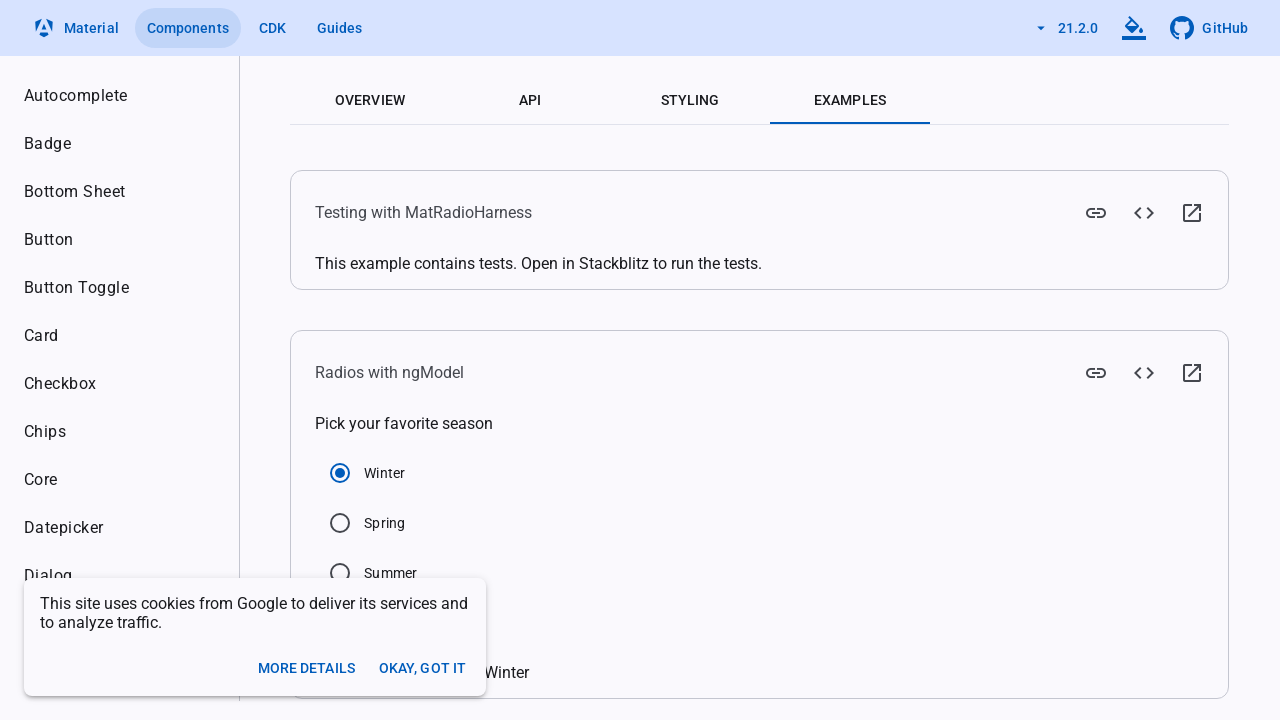